Navigates to an Angular demo application and clicks the library navigation button to access the library section.

Starting URL: https://rahulshettyacademy.com/angularAppdemo/

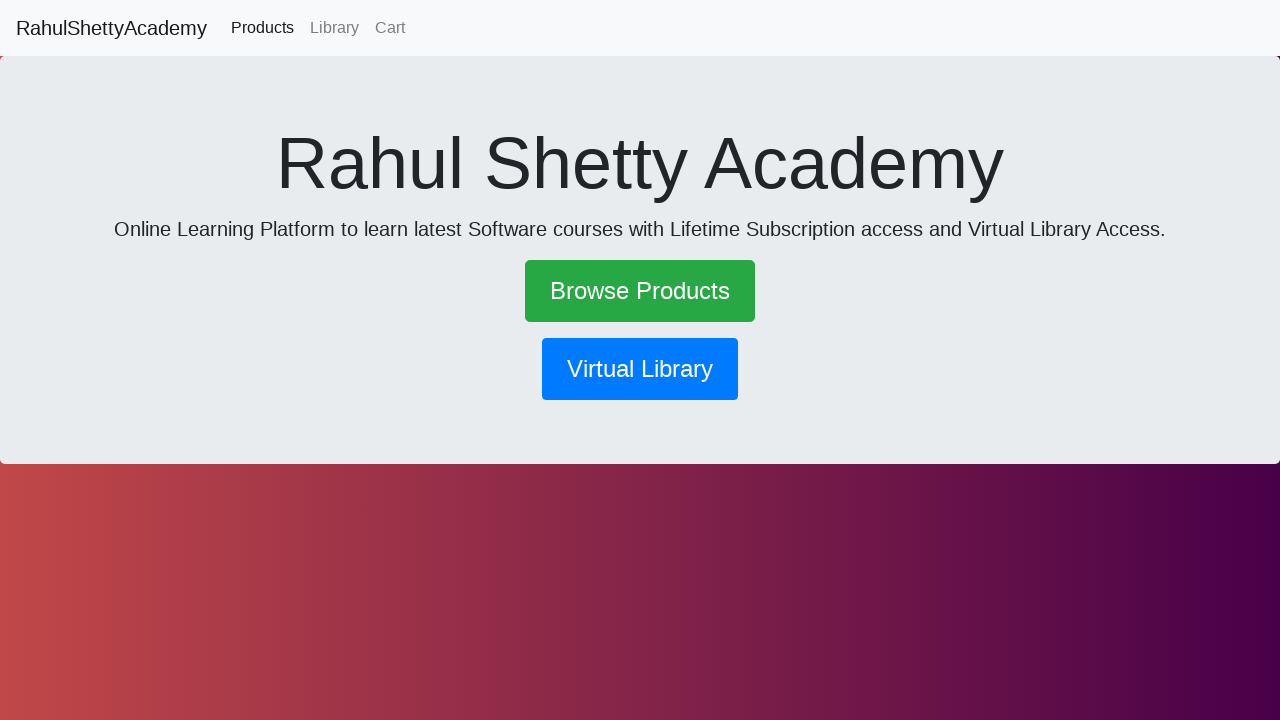

Clicked library navigation button at (640, 369) on button[routerlink*='library']
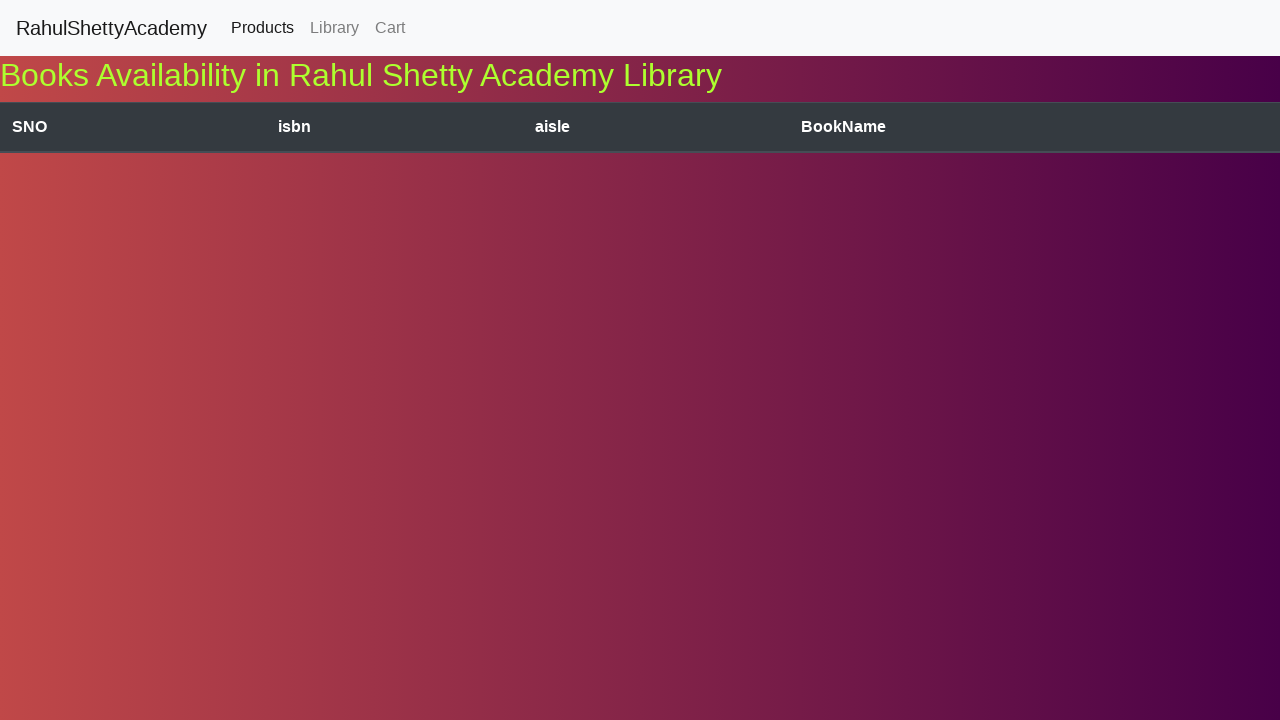

Library section loaded and network idle
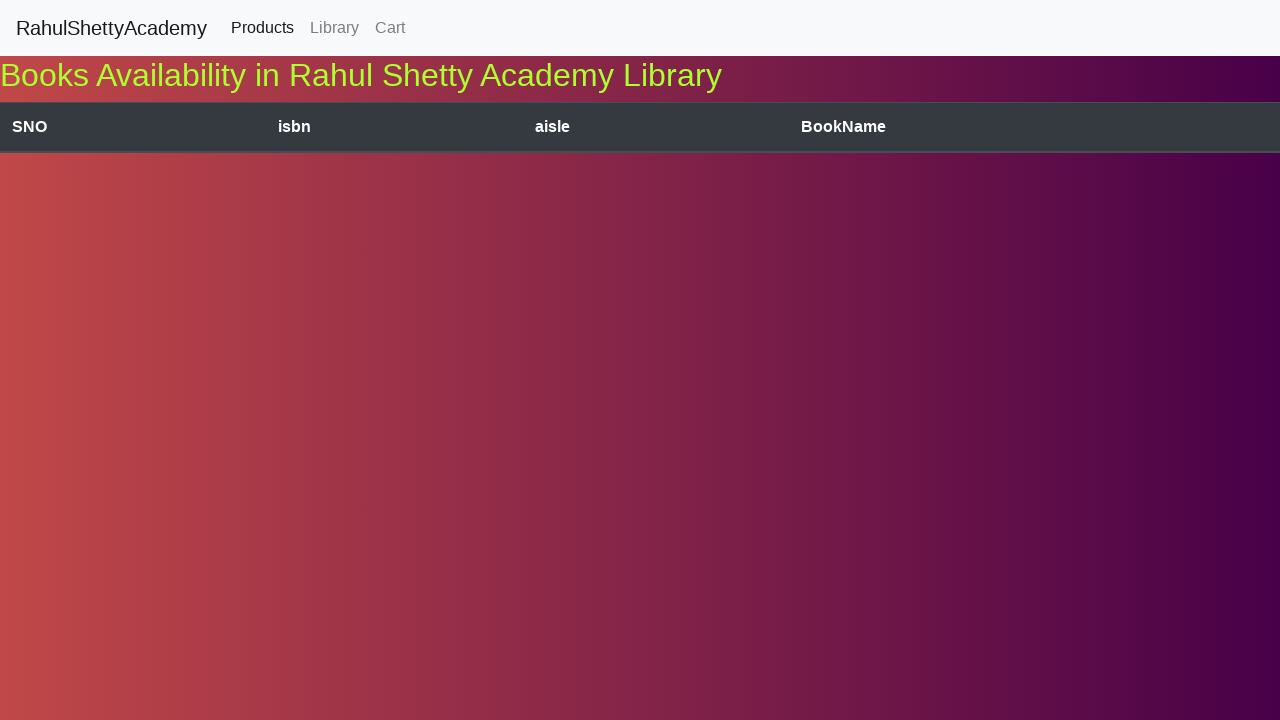

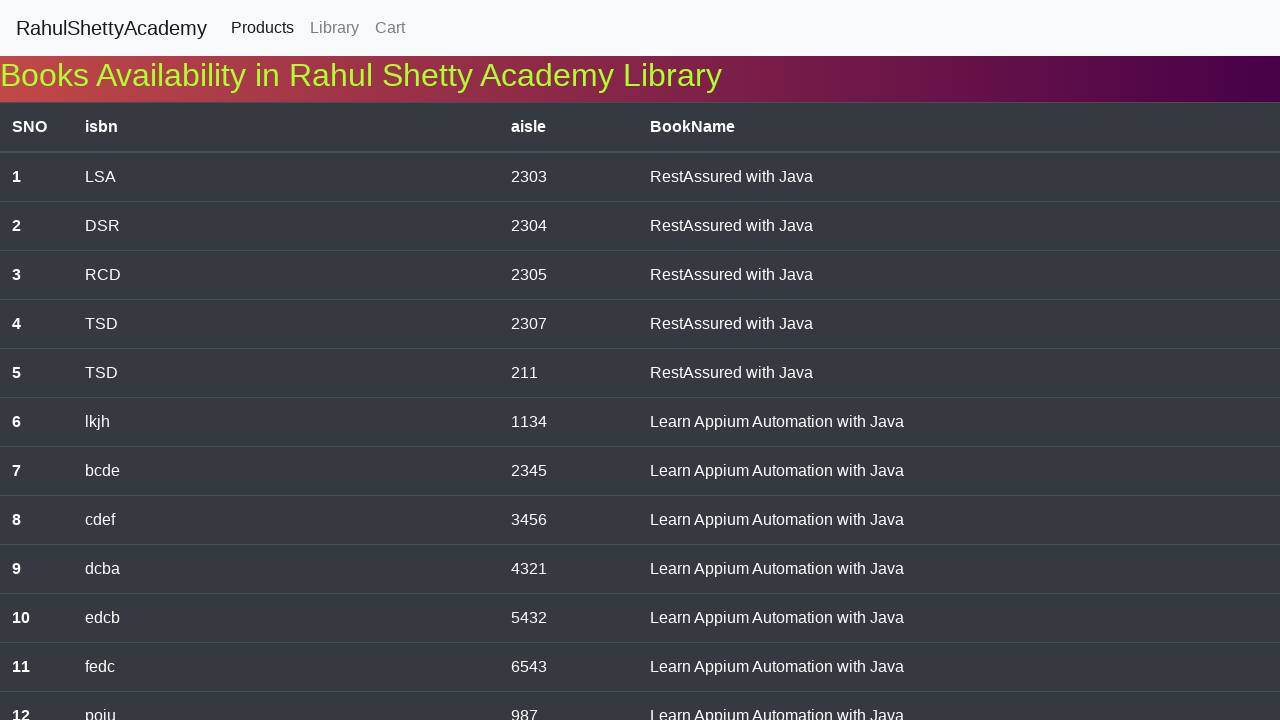